Tests that the server returns proper HTTP response headers with status code below 400

Starting URL: https://etf-web-mi7p.vercel.app

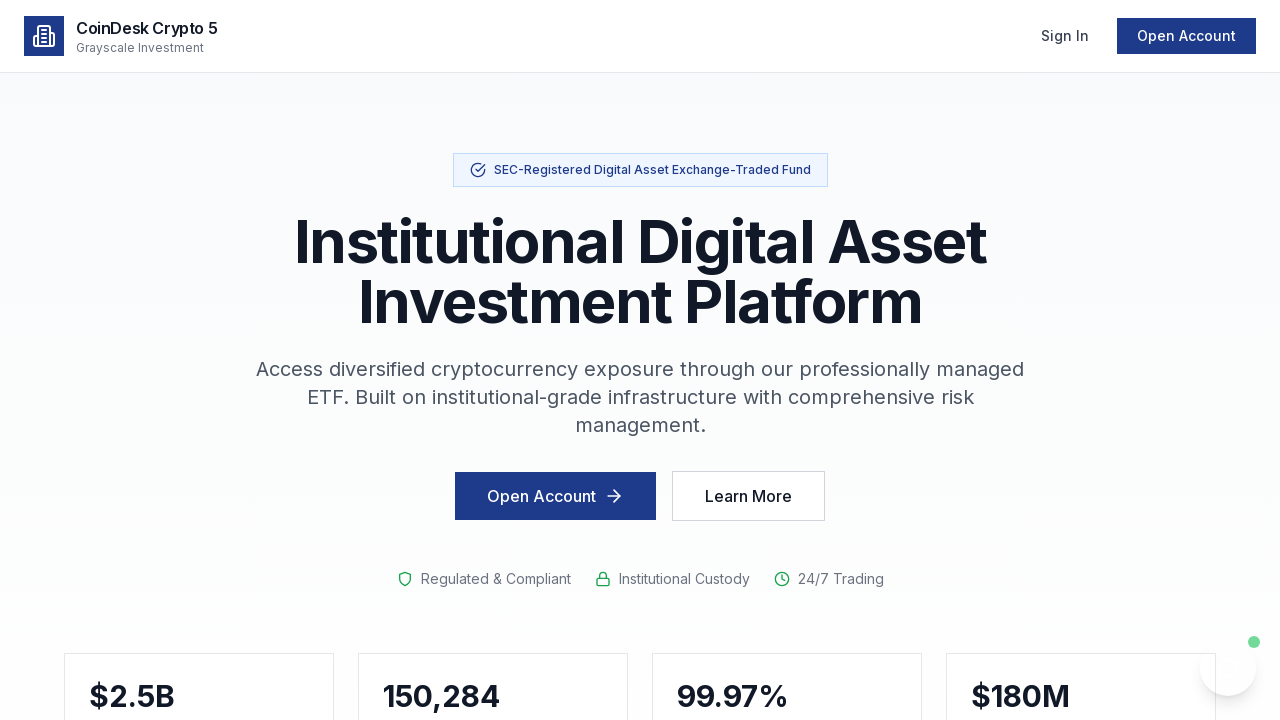

Waited for page to reach networkidle state
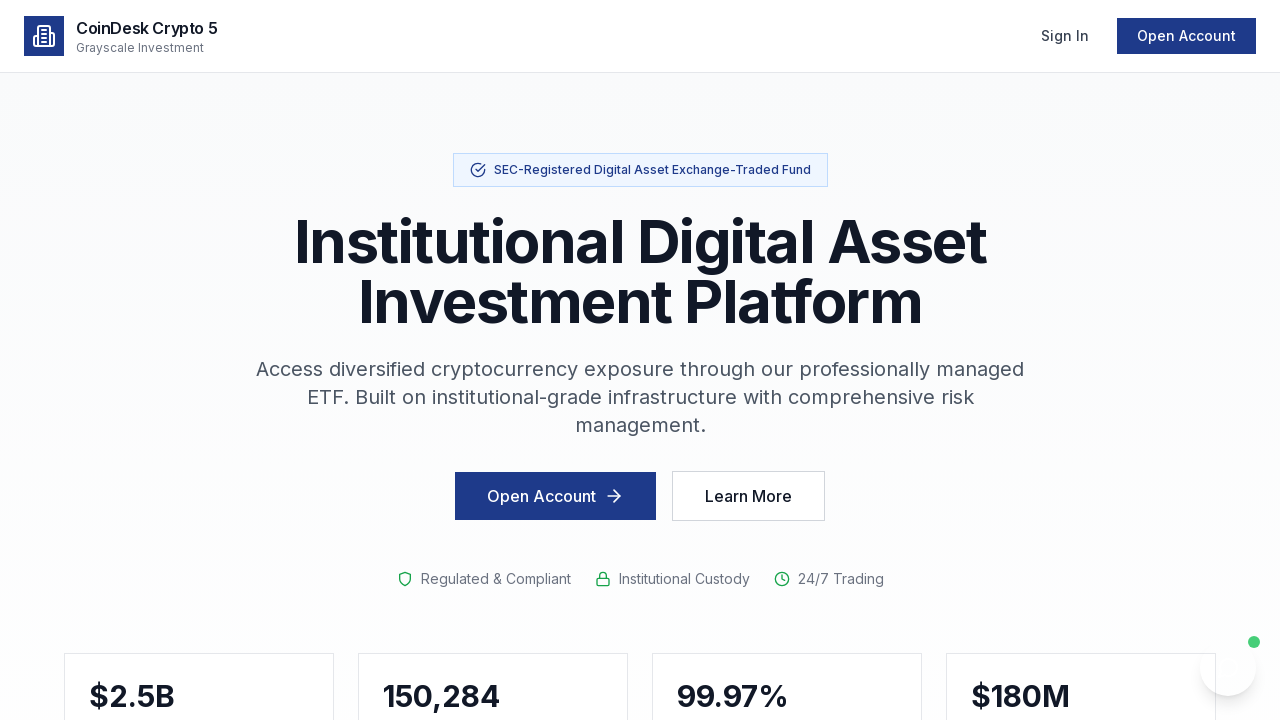

Body element is visible - page loaded with proper response headers (status < 400)
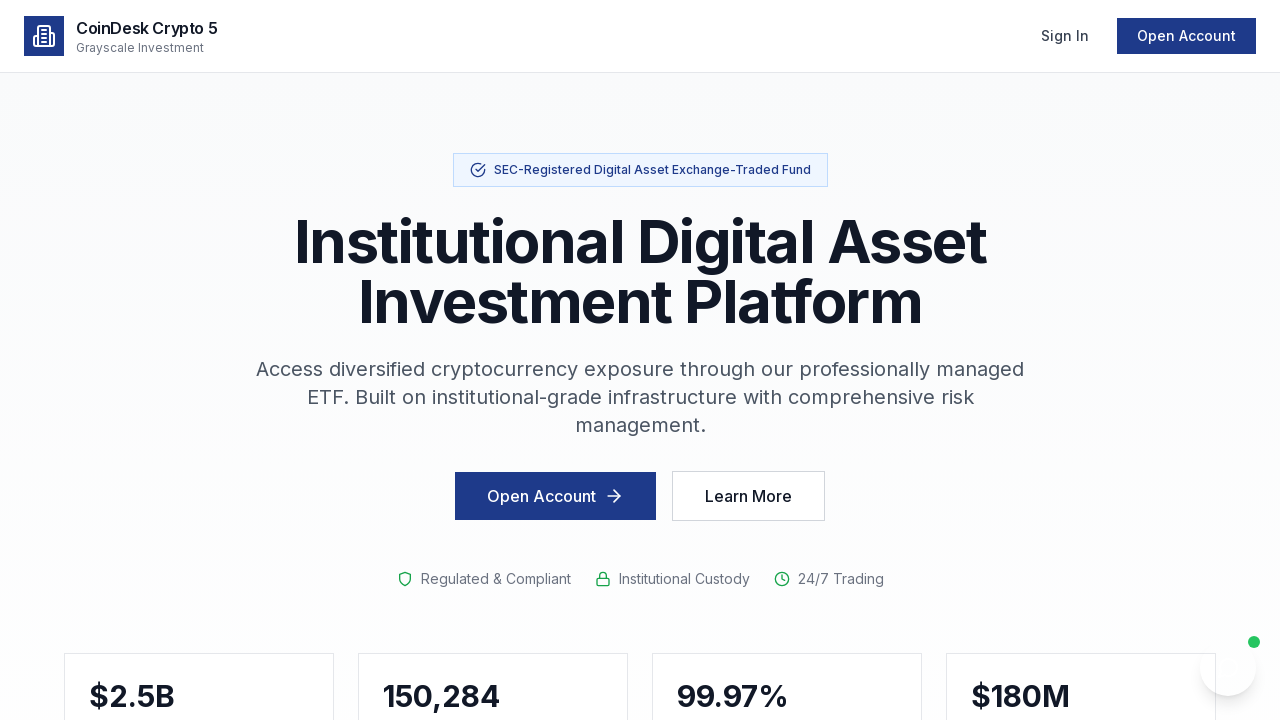

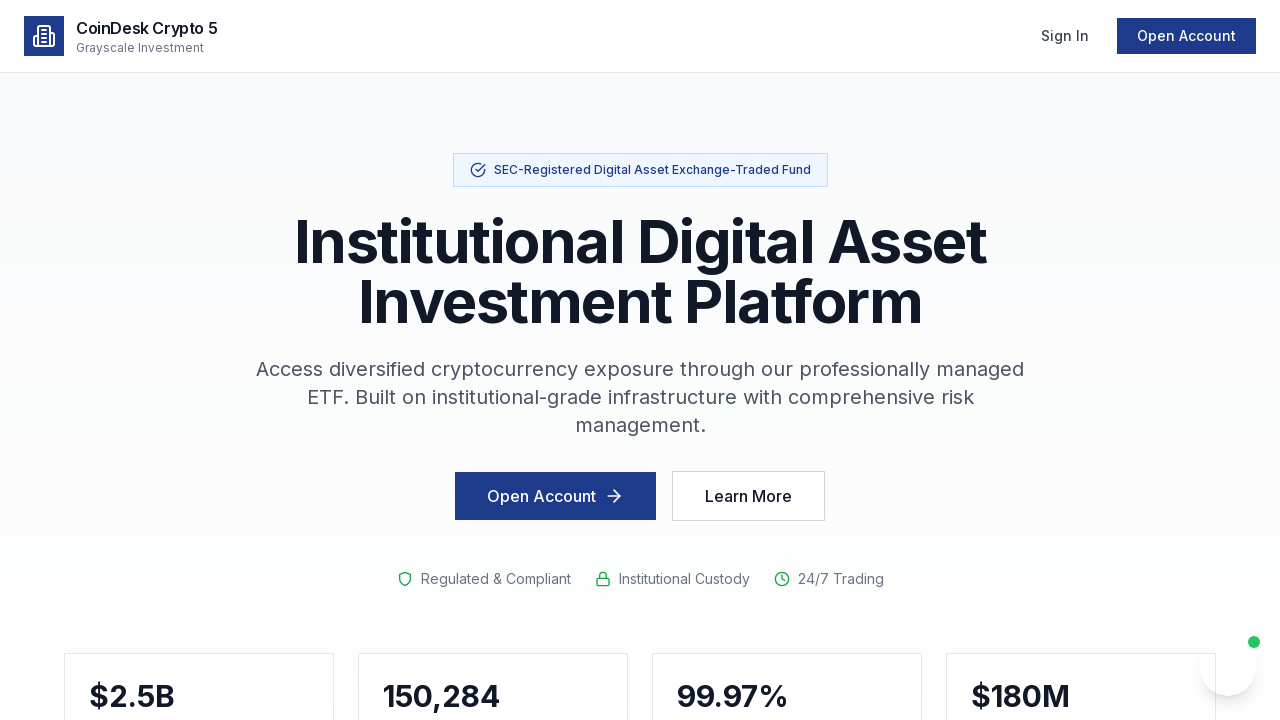